Tests filtering to display only active (non-completed) items

Starting URL: https://demo.playwright.dev/todomvc

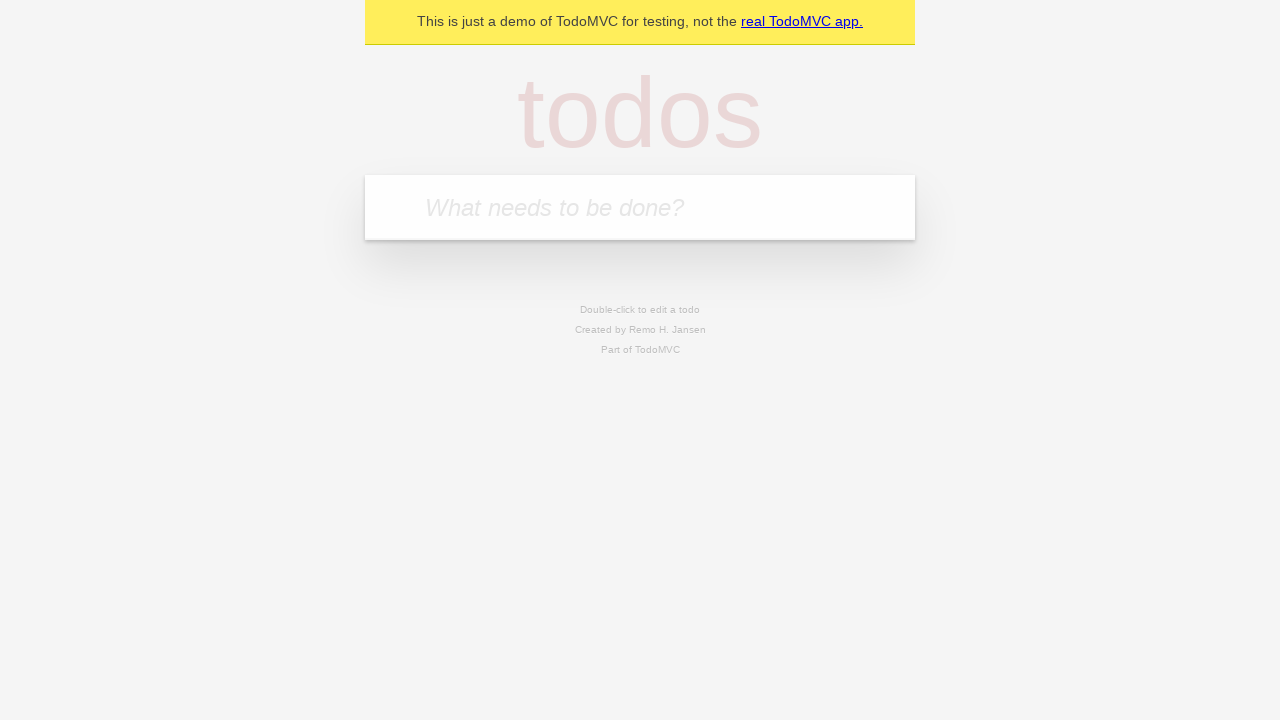

Filled new todo field with 'buy some cheese' on .new-todo
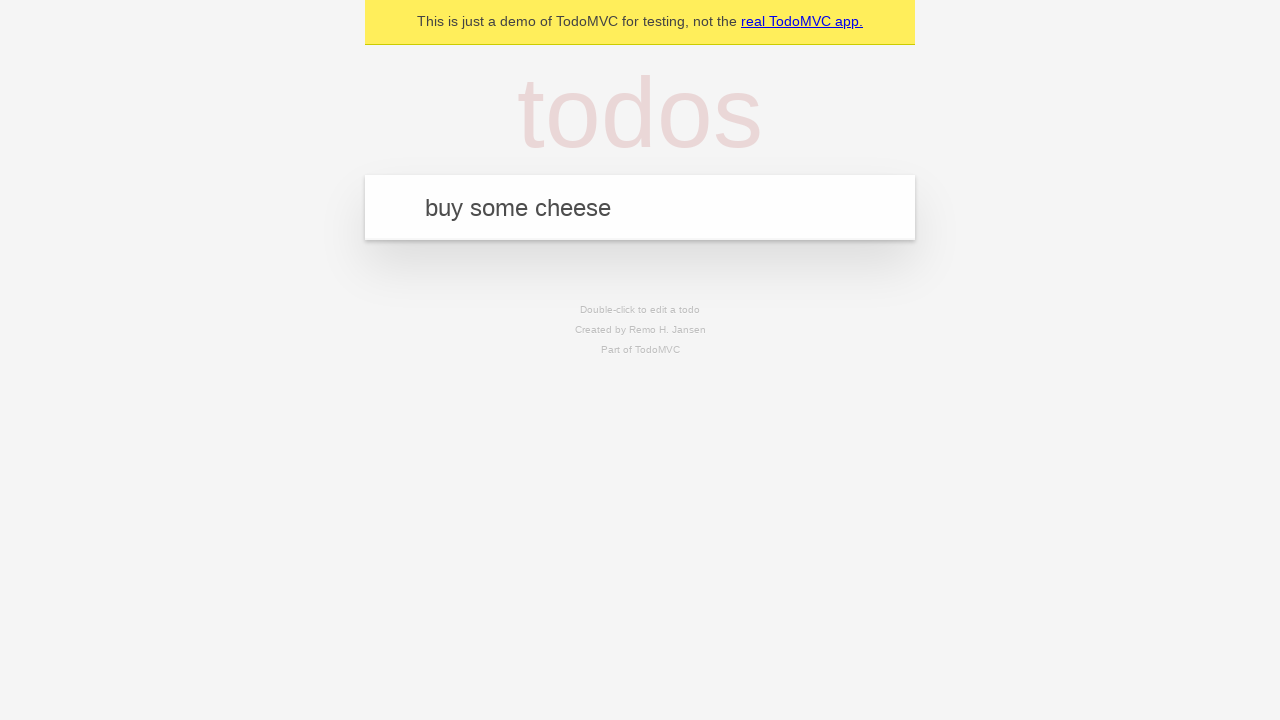

Pressed Enter to add first todo 'buy some cheese' on .new-todo
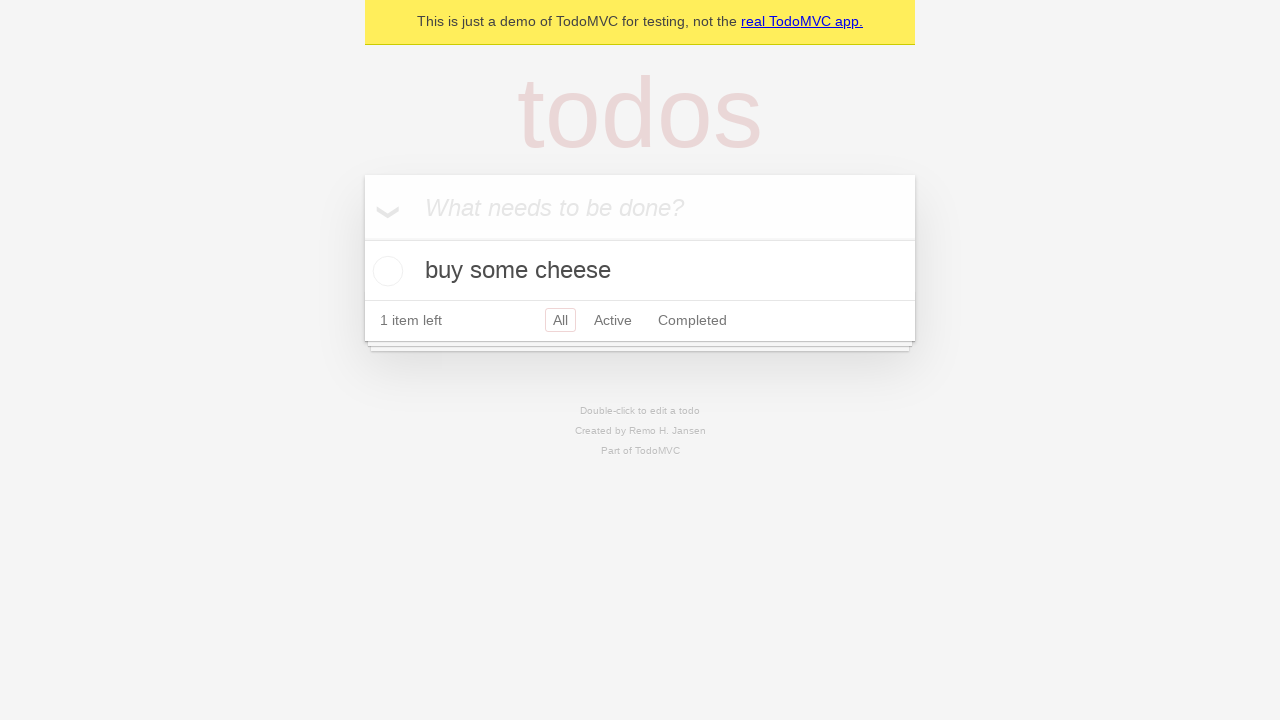

Filled new todo field with 'feed the cat' on .new-todo
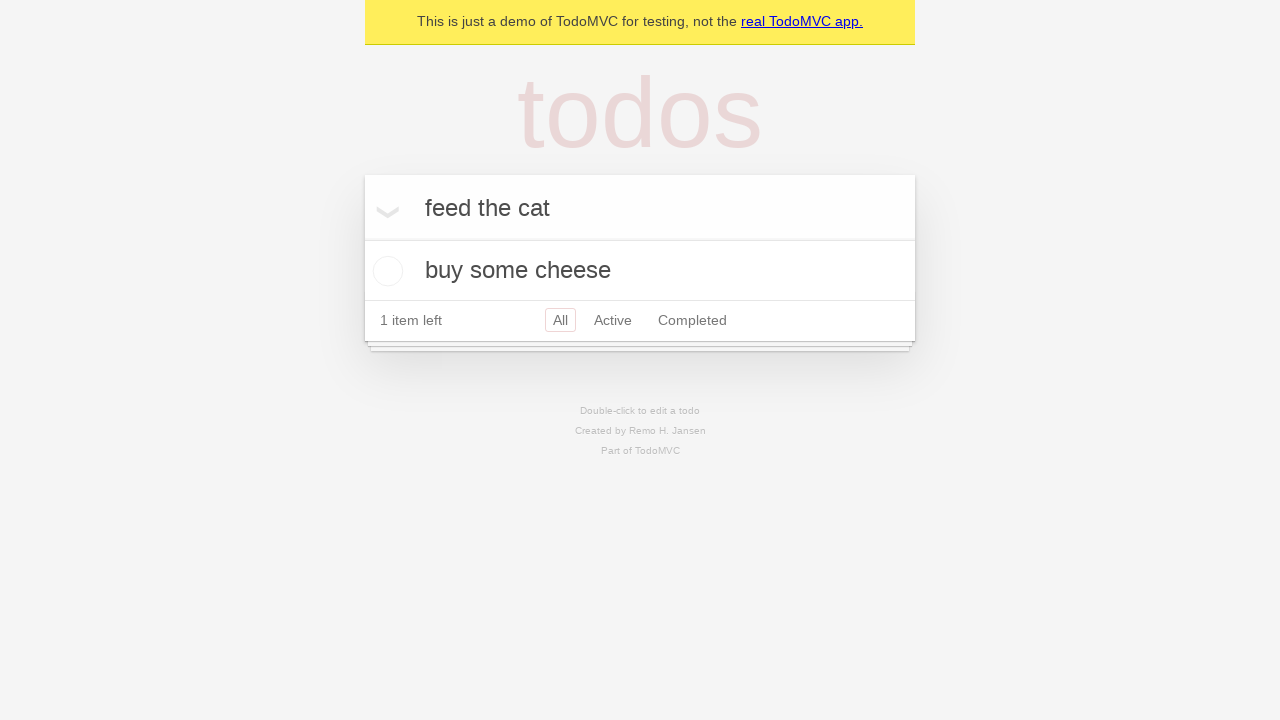

Pressed Enter to add second todo 'feed the cat' on .new-todo
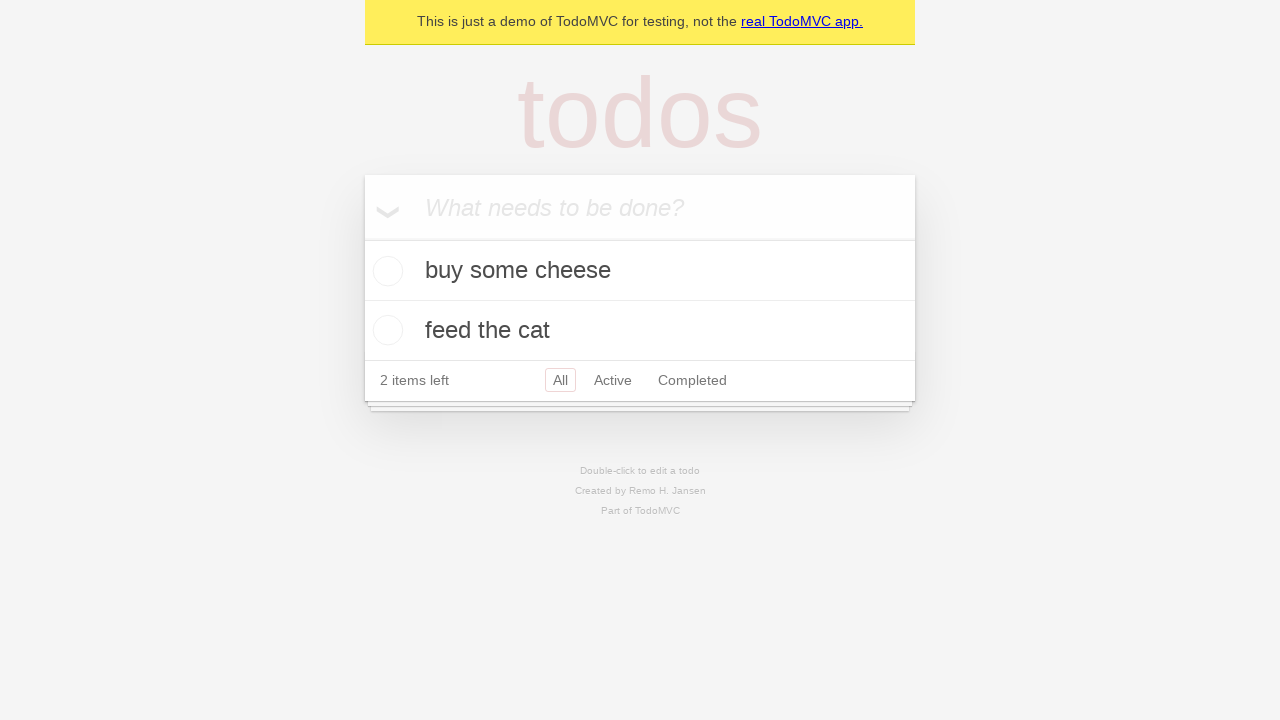

Filled new todo field with 'book a doctors appointment' on .new-todo
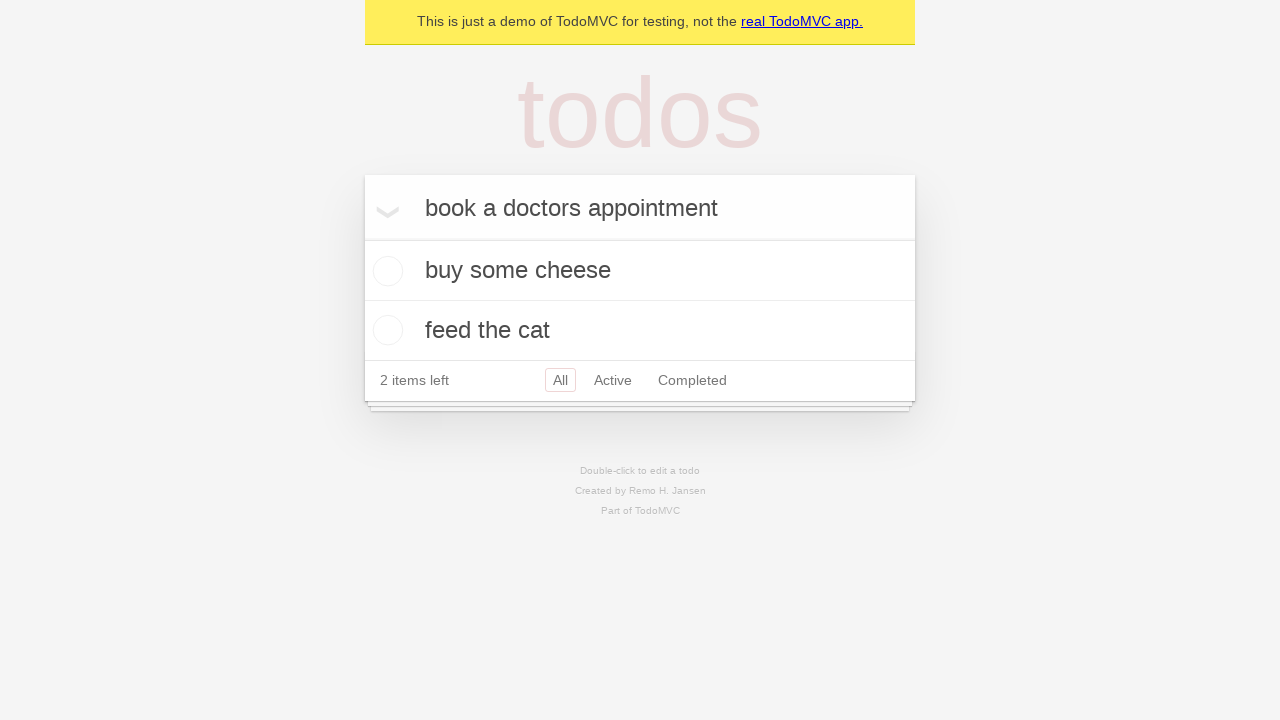

Pressed Enter to add third todo 'book a doctors appointment' on .new-todo
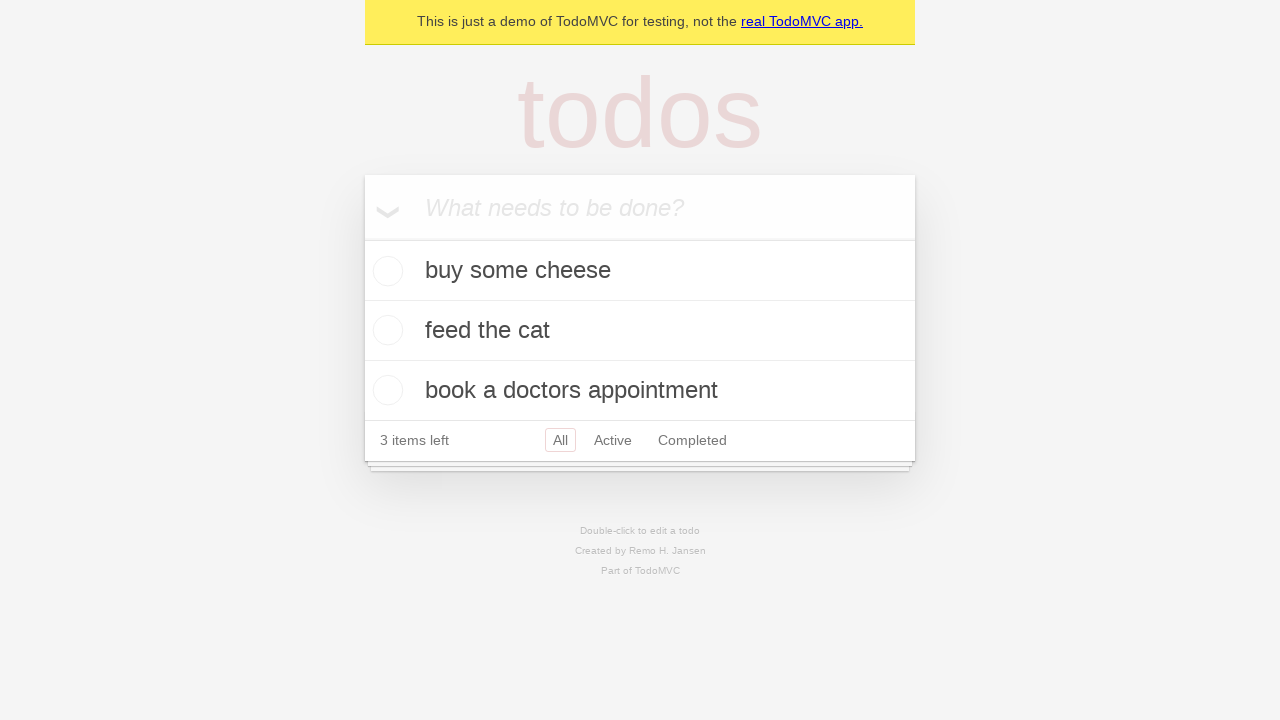

Waited for all 3 todos to be displayed in the list
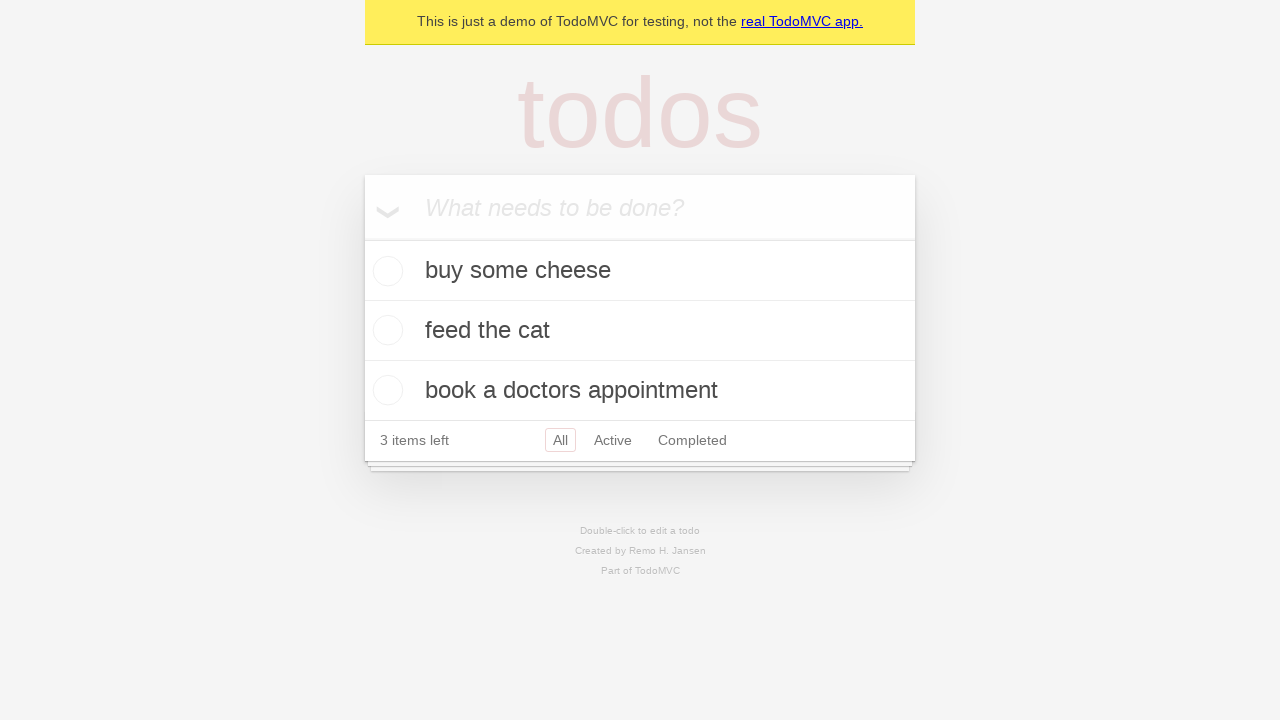

Marked second todo 'feed the cat' as completed at (385, 330) on .todo-list li .toggle >> nth=1
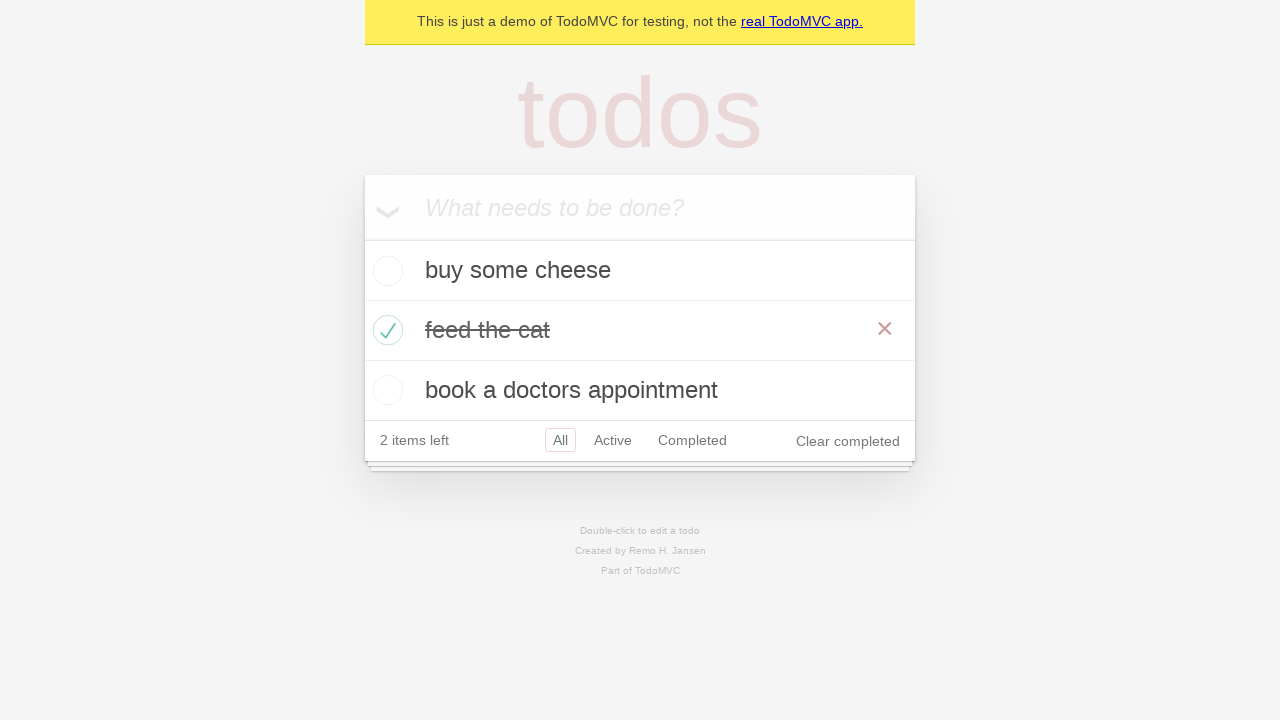

Clicked Active filter to display only non-completed items at (613, 440) on .filters >> text=Active
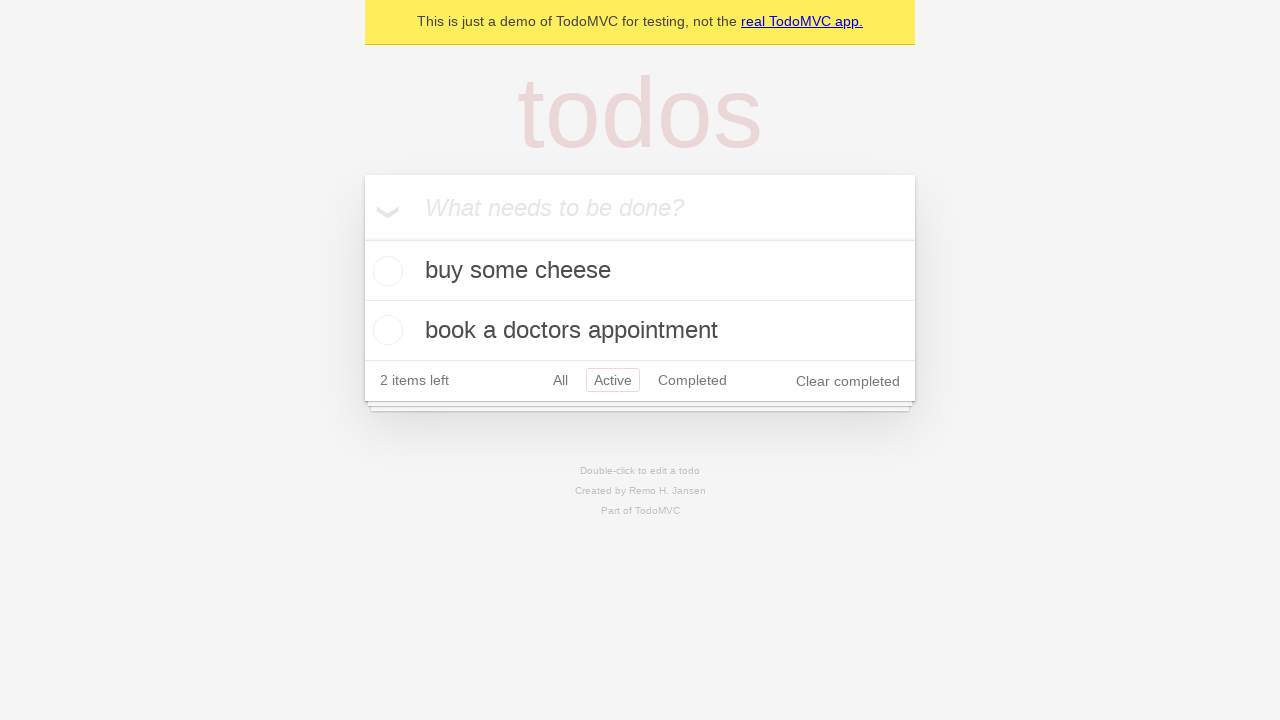

Filtered view loaded showing only active todos
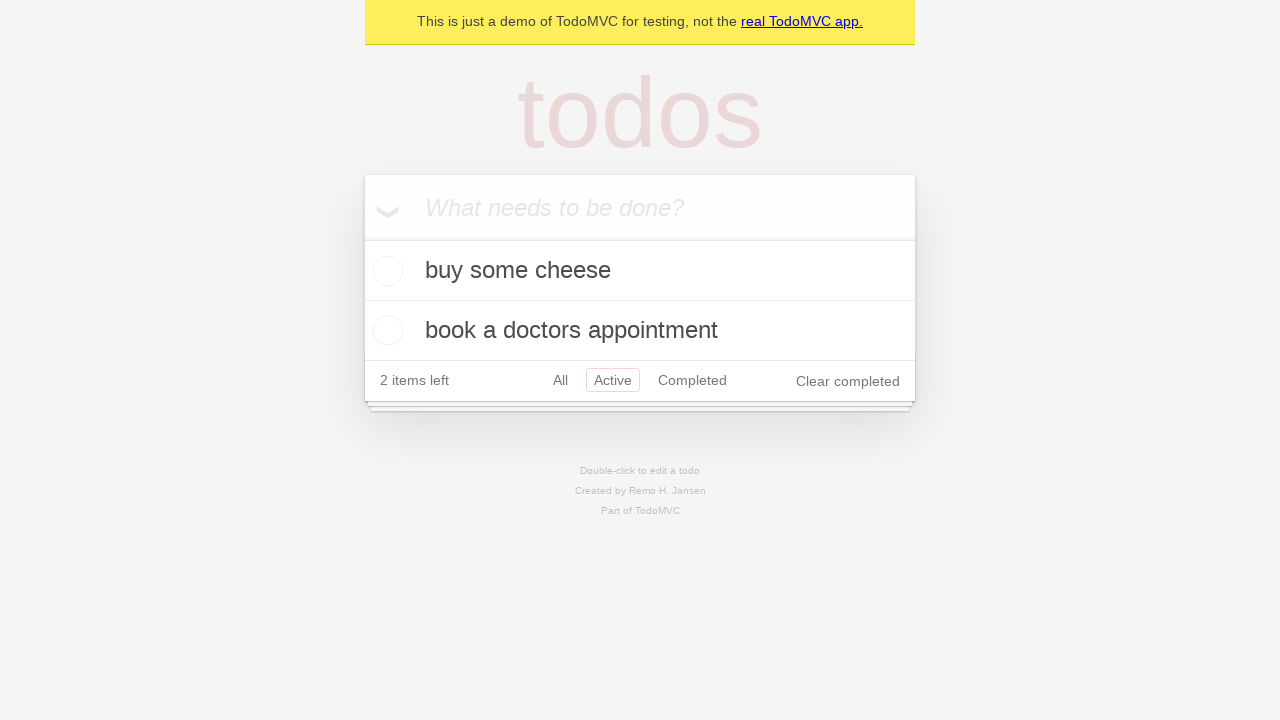

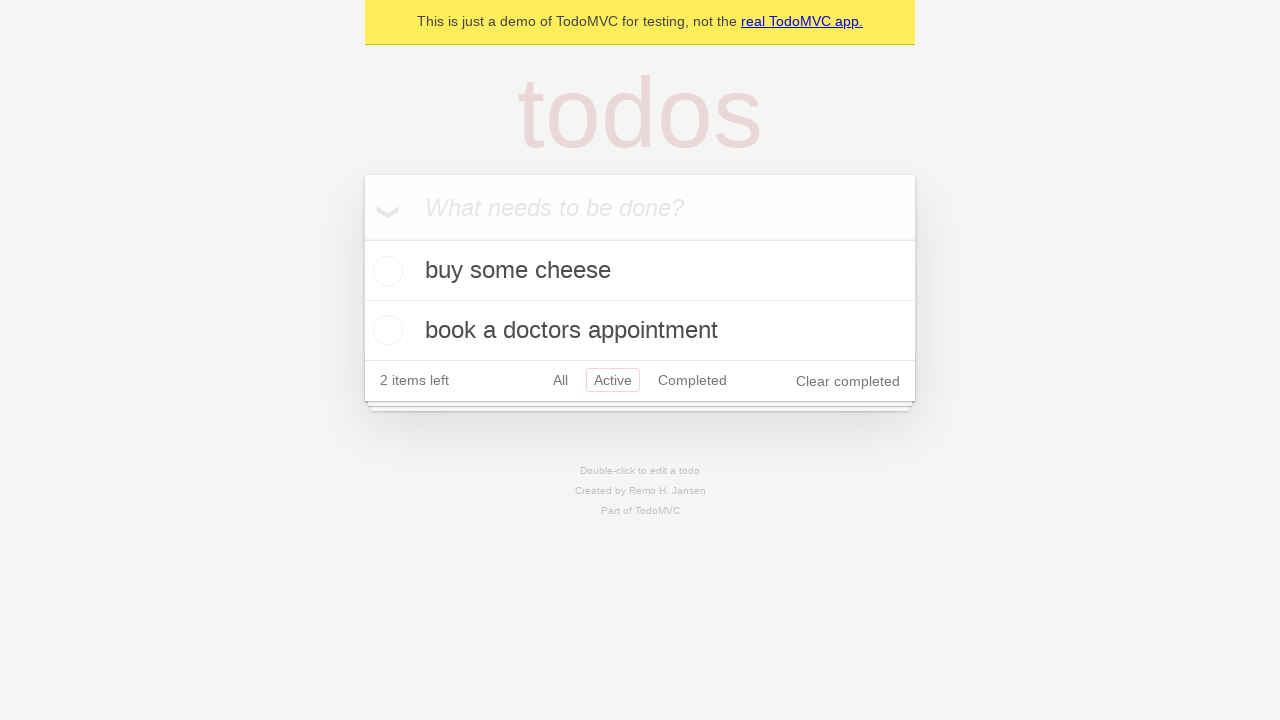